Tests confirmation alert by clicking a button, accepting the confirmation dialog, and verifying the result text

Starting URL: http://only-testing-blog.blogspot.com/2013/11/new-test.html

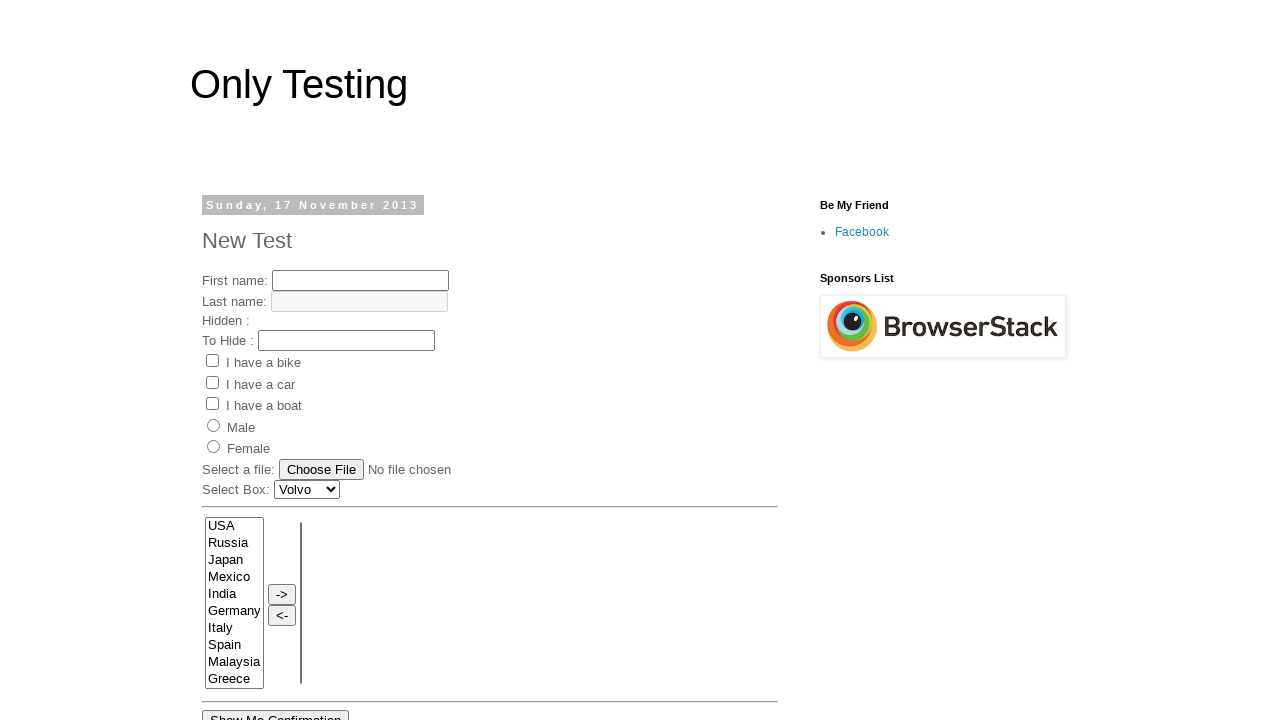

Clicked 'Show Me Confirmation' button at (276, 710) on xpath=//button[text()='Show Me Confirmation']
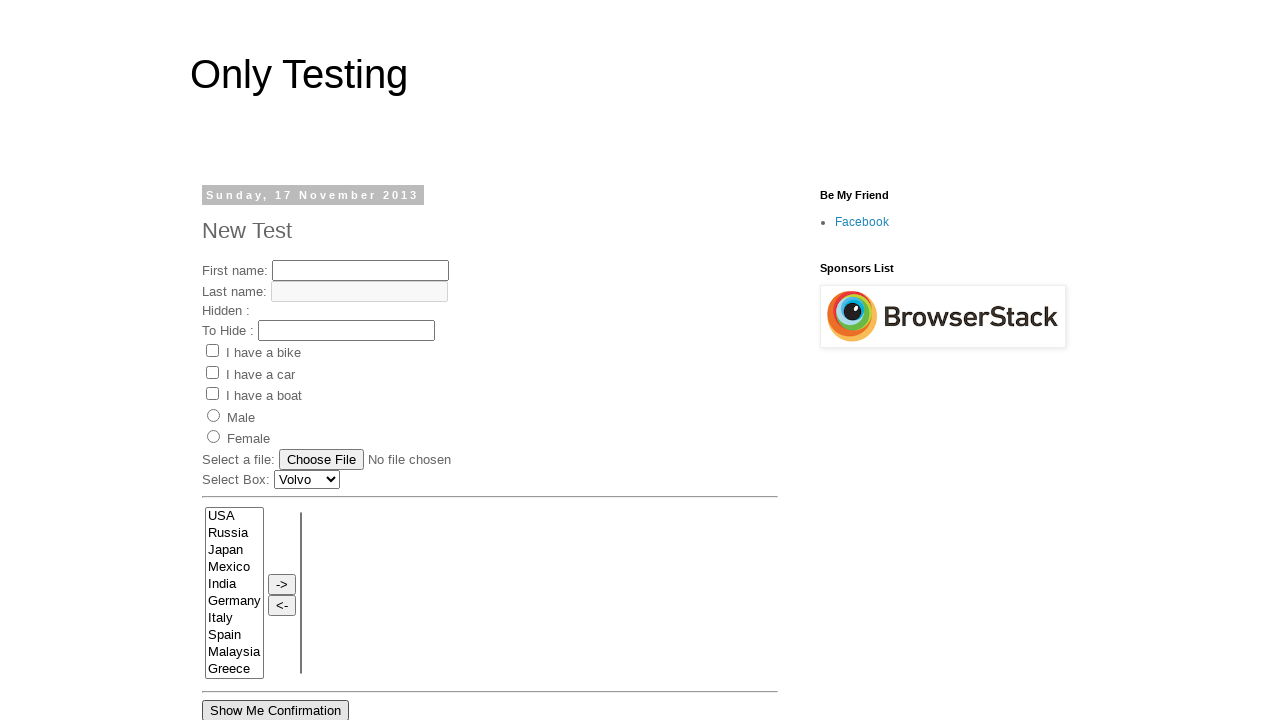

Set up dialog handler to accept confirmation alert
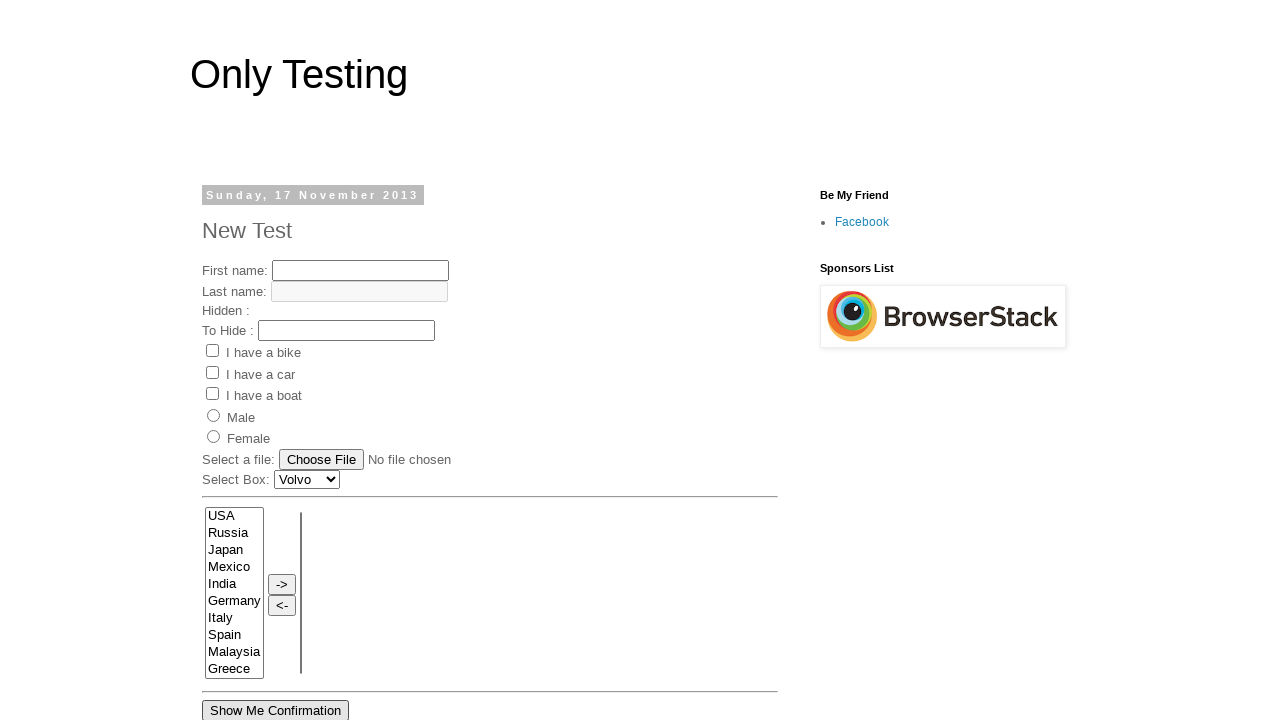

Confirmation alert accepted and result text appeared
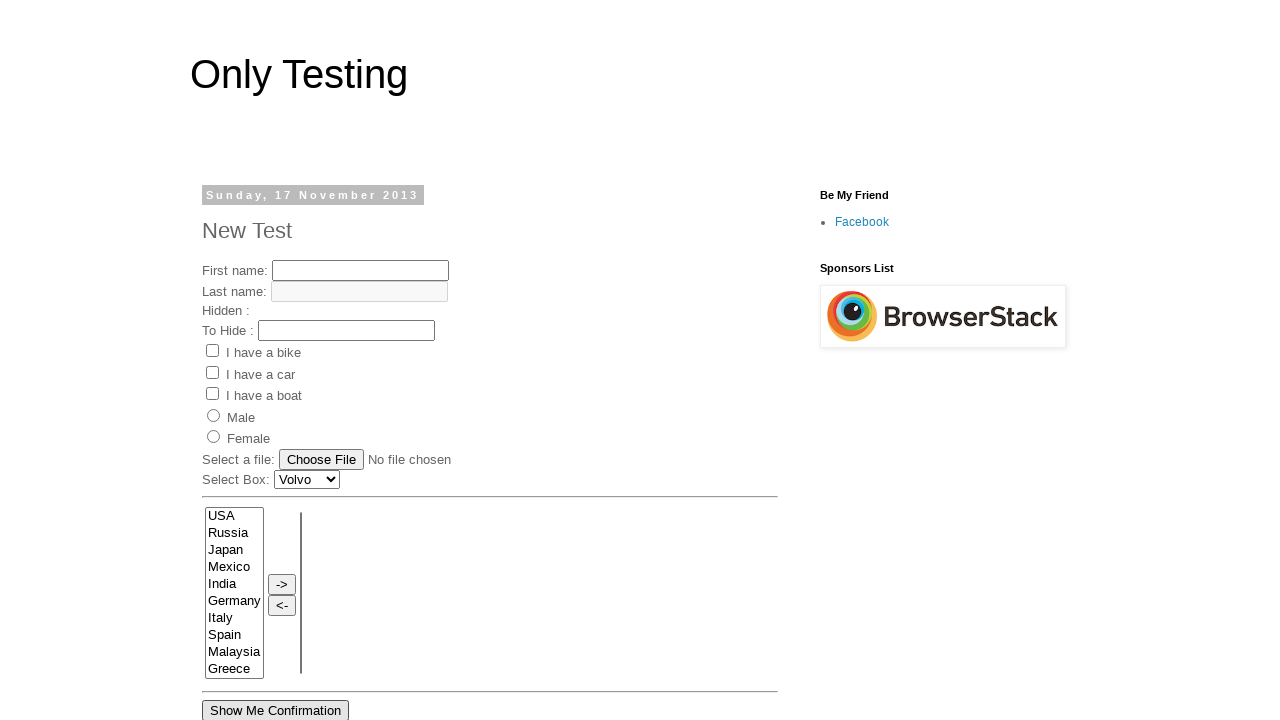

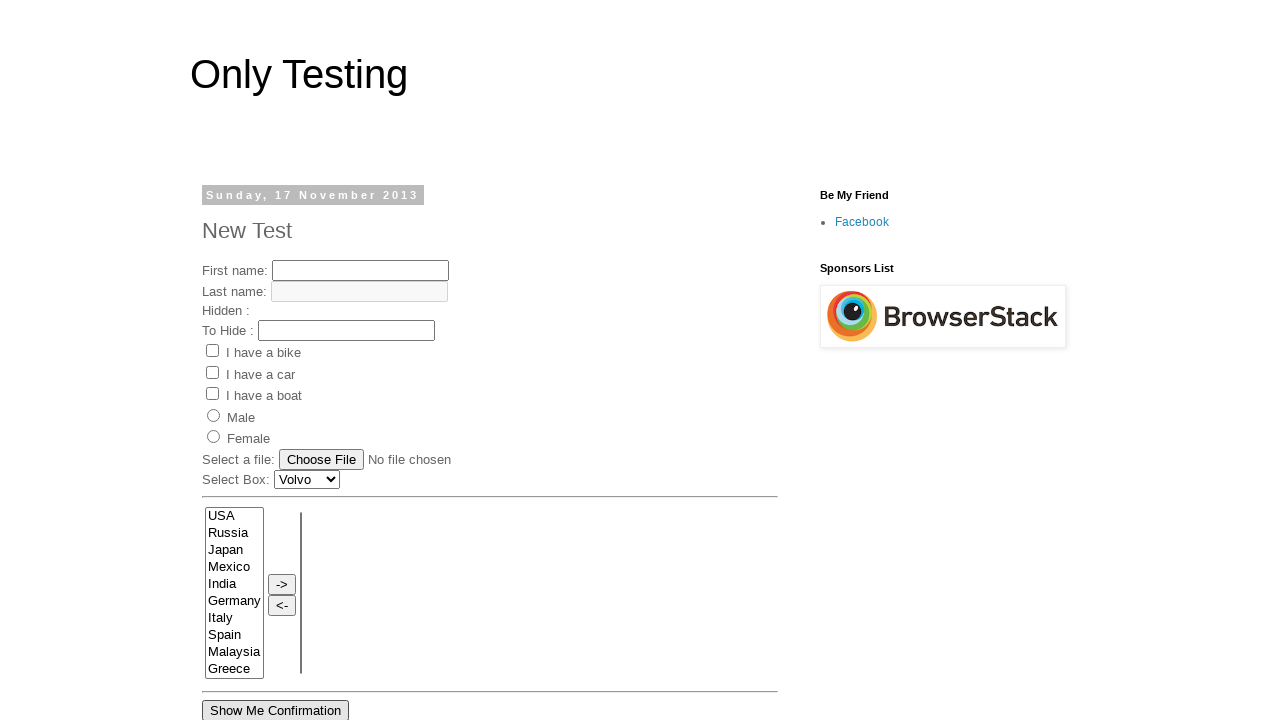